Tests file download functionality by navigating to a download page and clicking on a file link to download it

Starting URL: https://the-internet.herokuapp.com/download

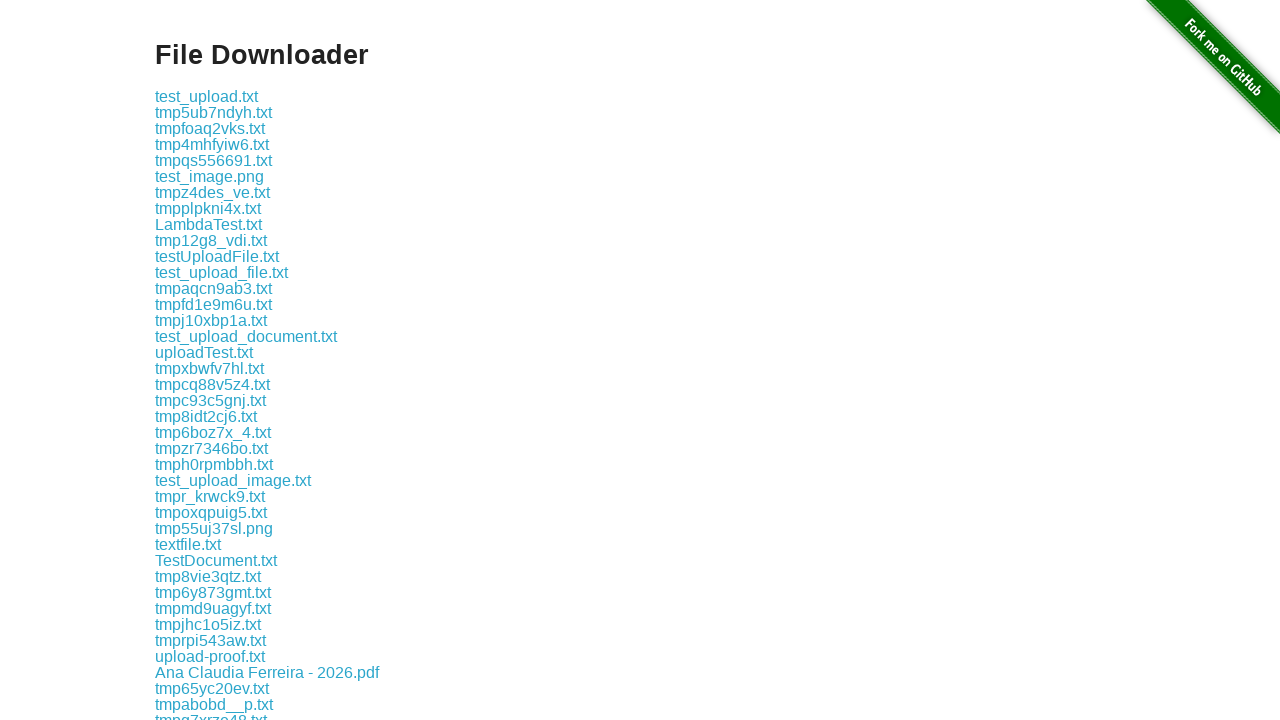

Clicked on 'some-file.txt' link to download file at (198, 367) on xpath=//a[text()='some-file.txt']
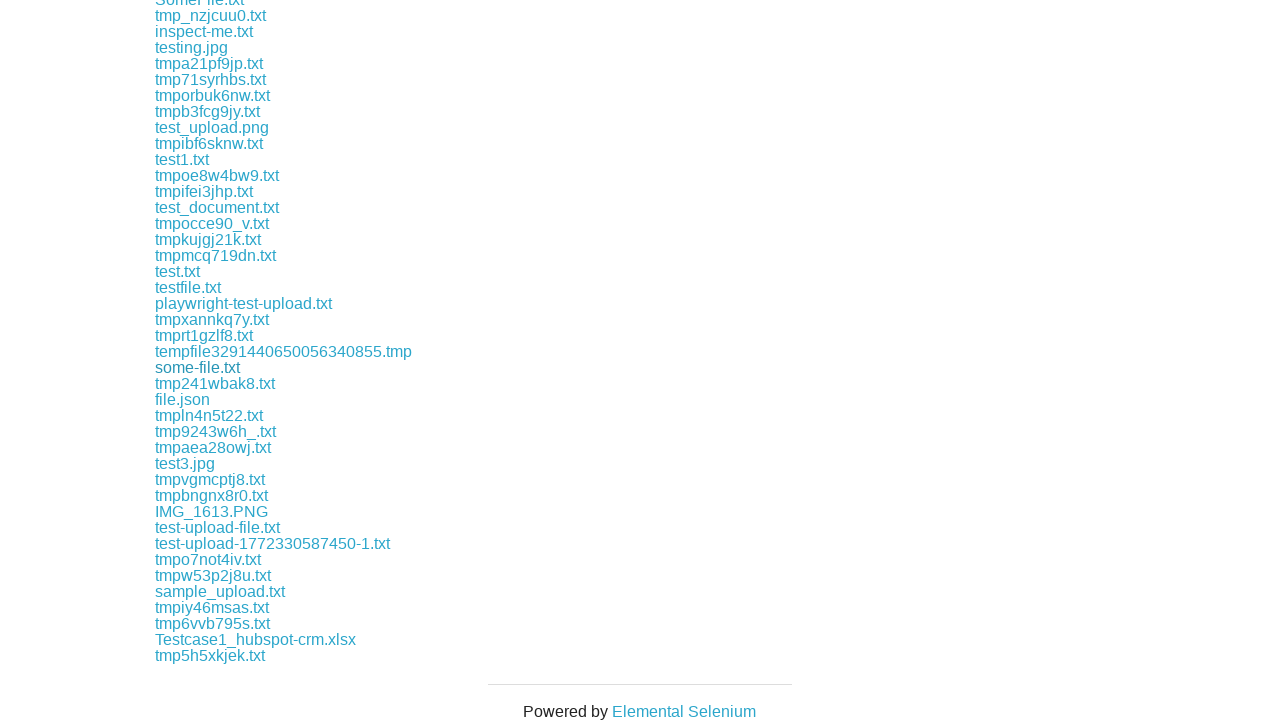

File download completed
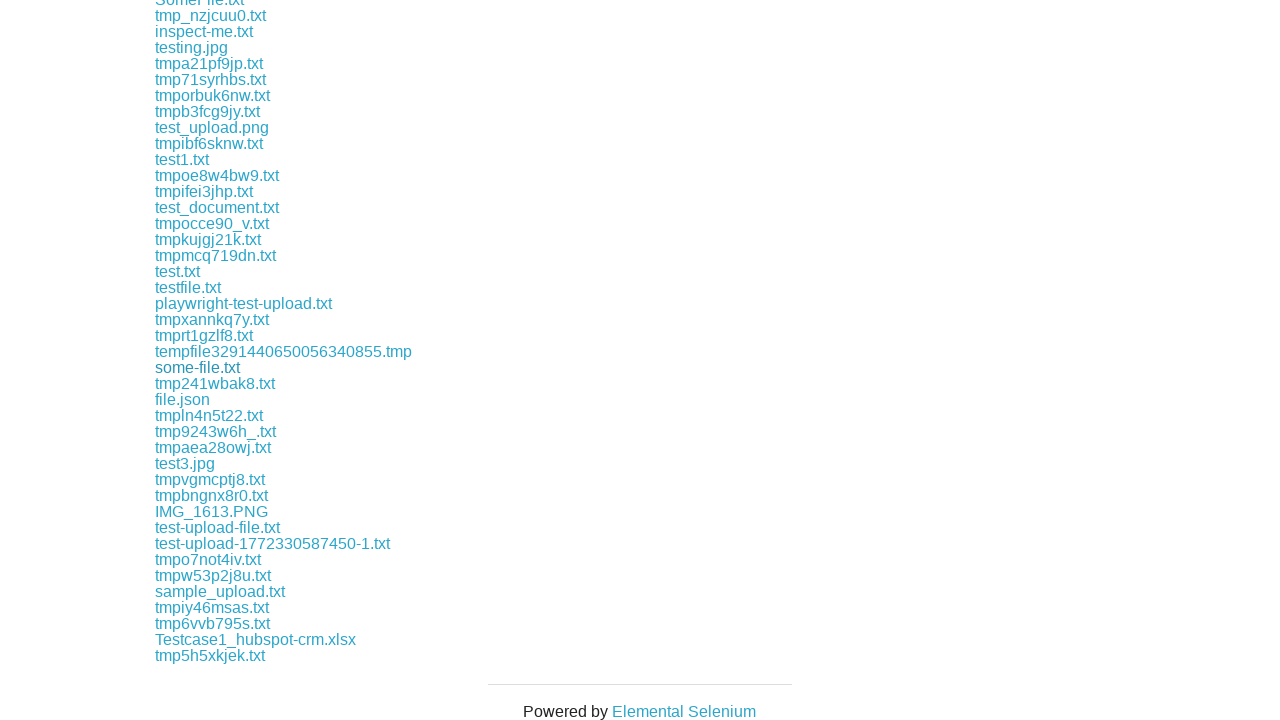

Verified downloaded file name is 'some-file.txt'
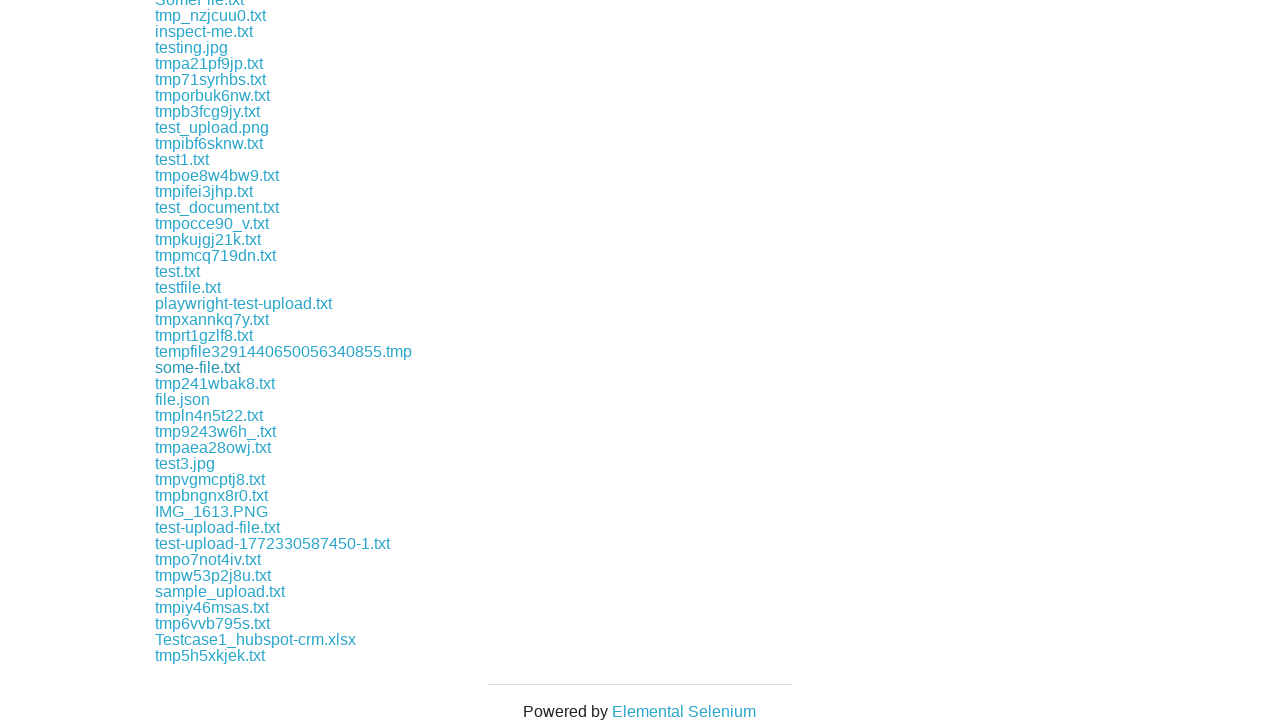

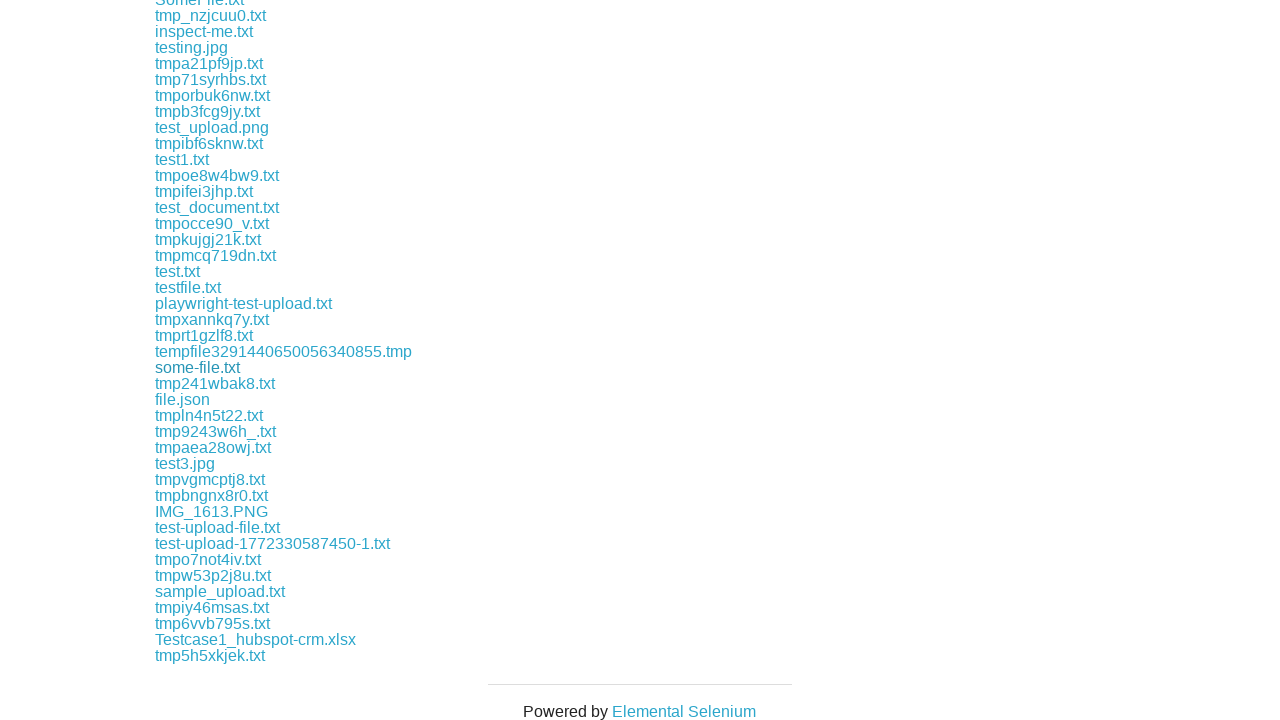